Tests a calculator web application by performing a simple addition (1 + 1) and verifying the result is displayed in the input field

Starting URL: http://jeremydomasian.github.io/supercalc_v1-4/SuperCalc-v4.html

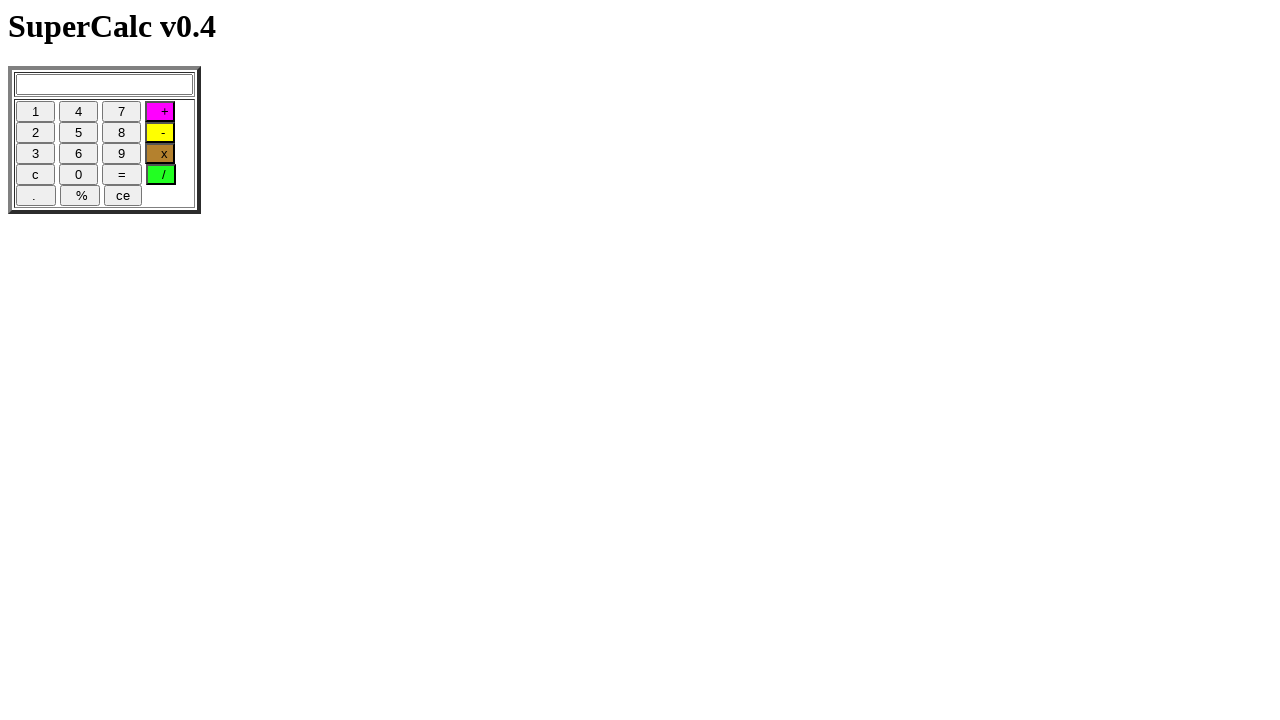

Navigated to SuperCalc calculator application
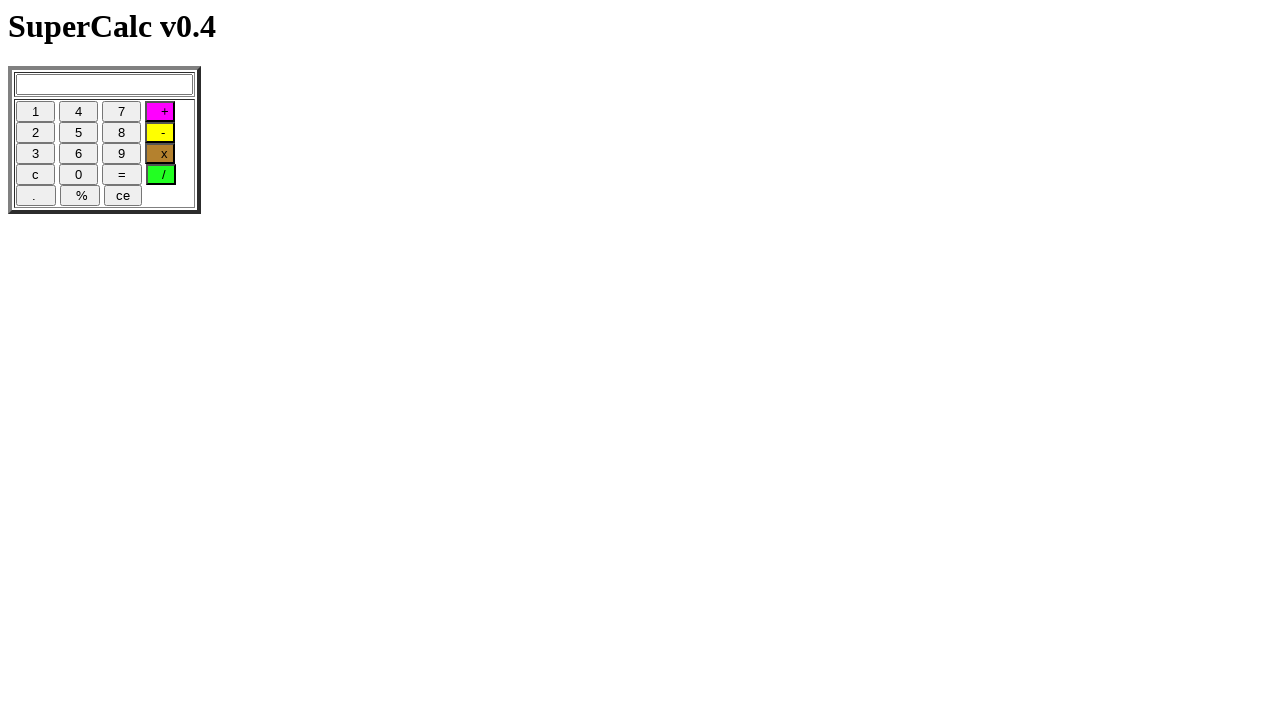

Clicked the '1' button at (36, 112) on [name='one']
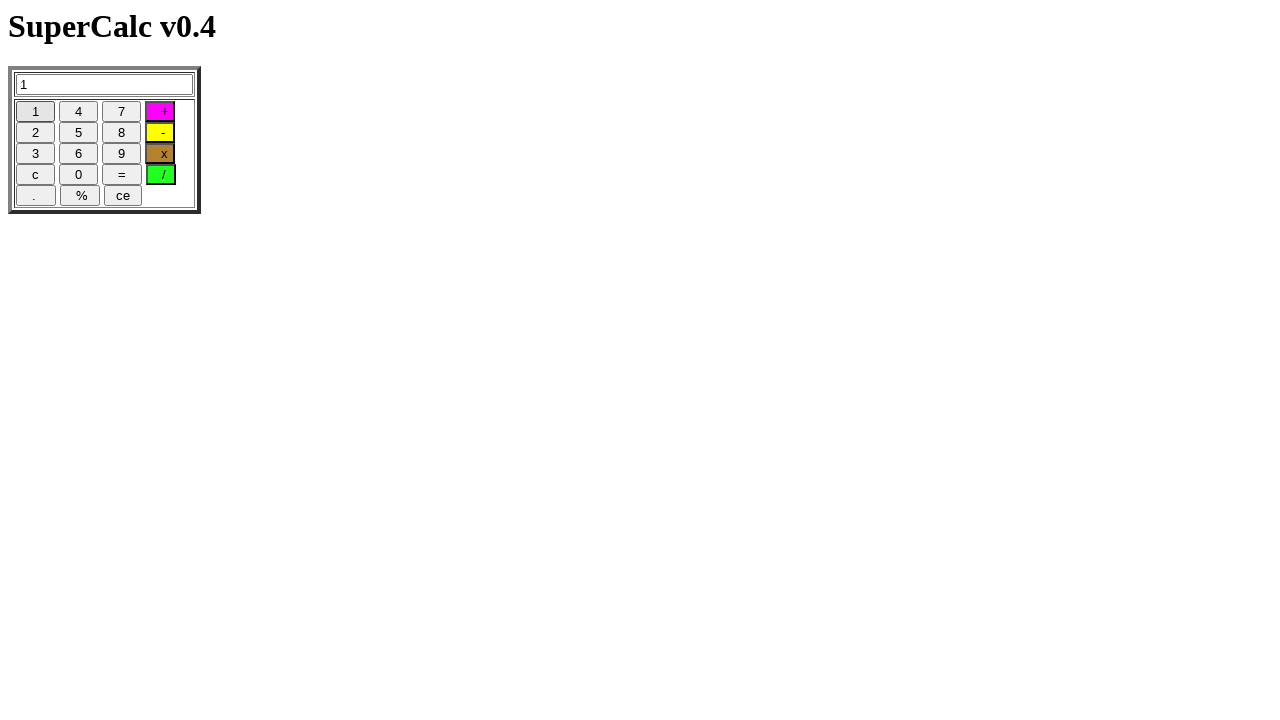

Clicked the '+' button at (160, 112) on [name='plus']
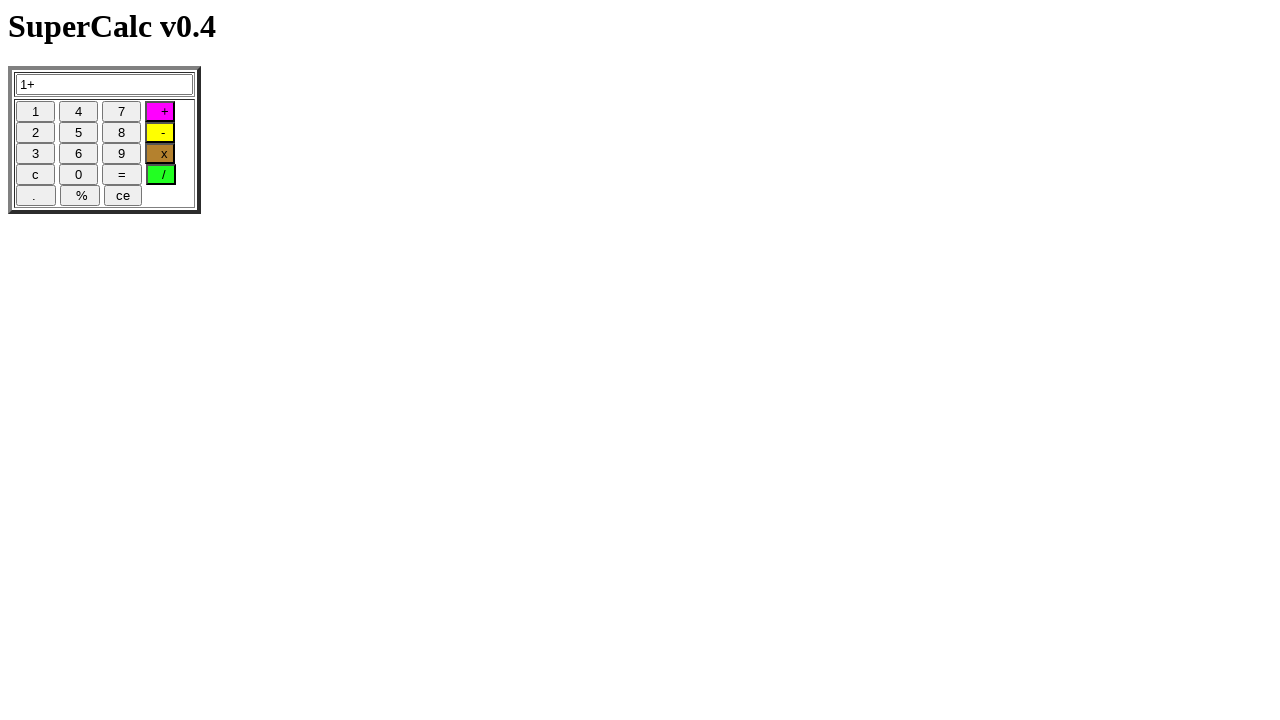

Clicked the '1' button again at (36, 112) on [name='one']
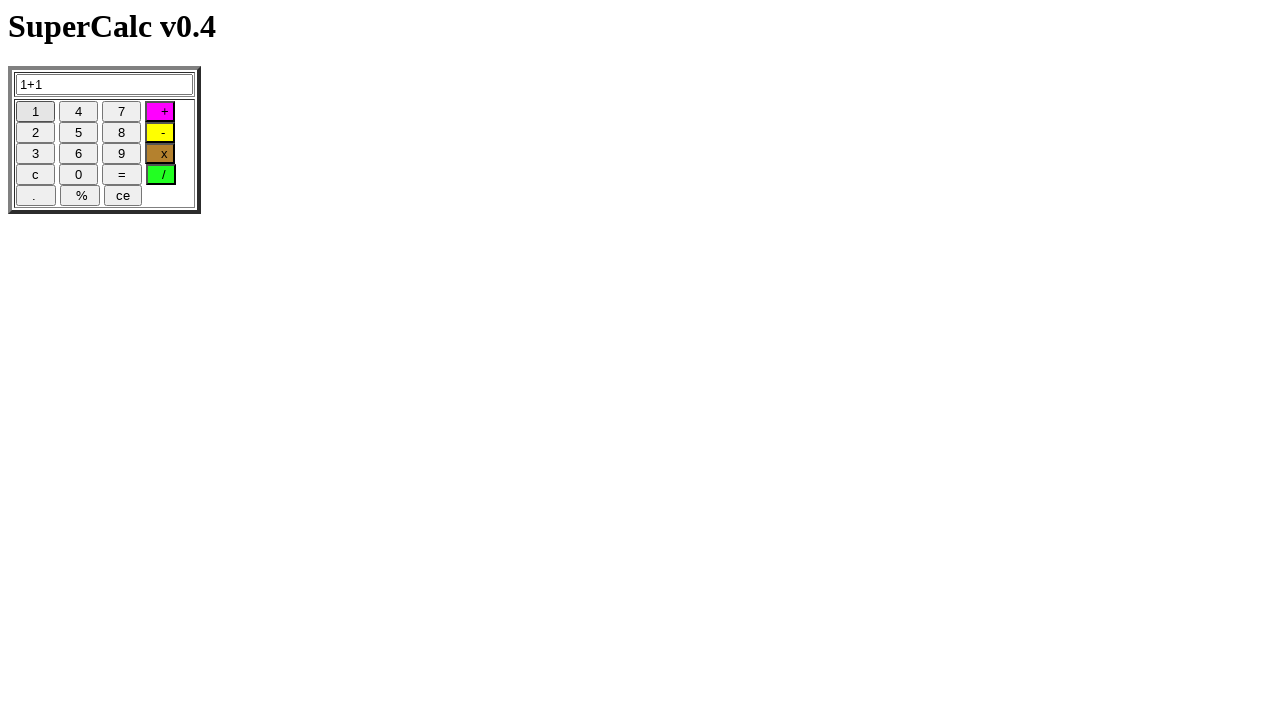

Clicked the 'DoIt' button to calculate the result at (122, 175) on [name='DoIt']
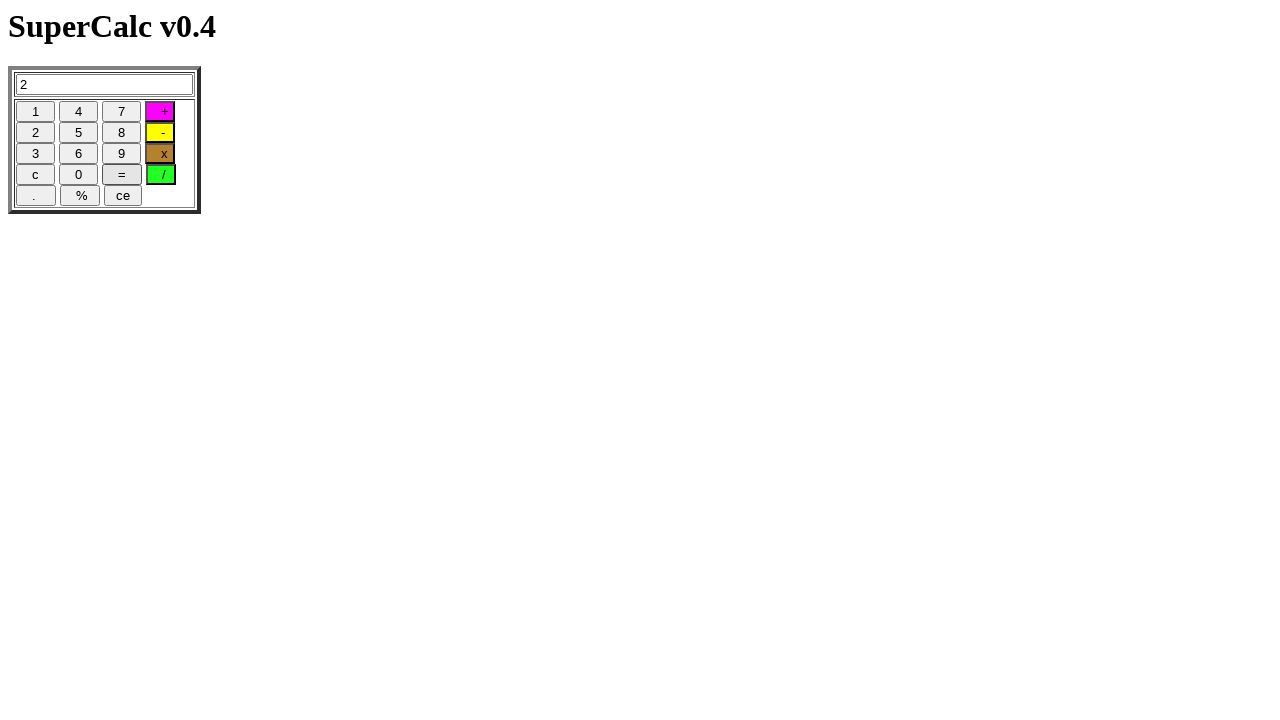

Verified result appears in the input field
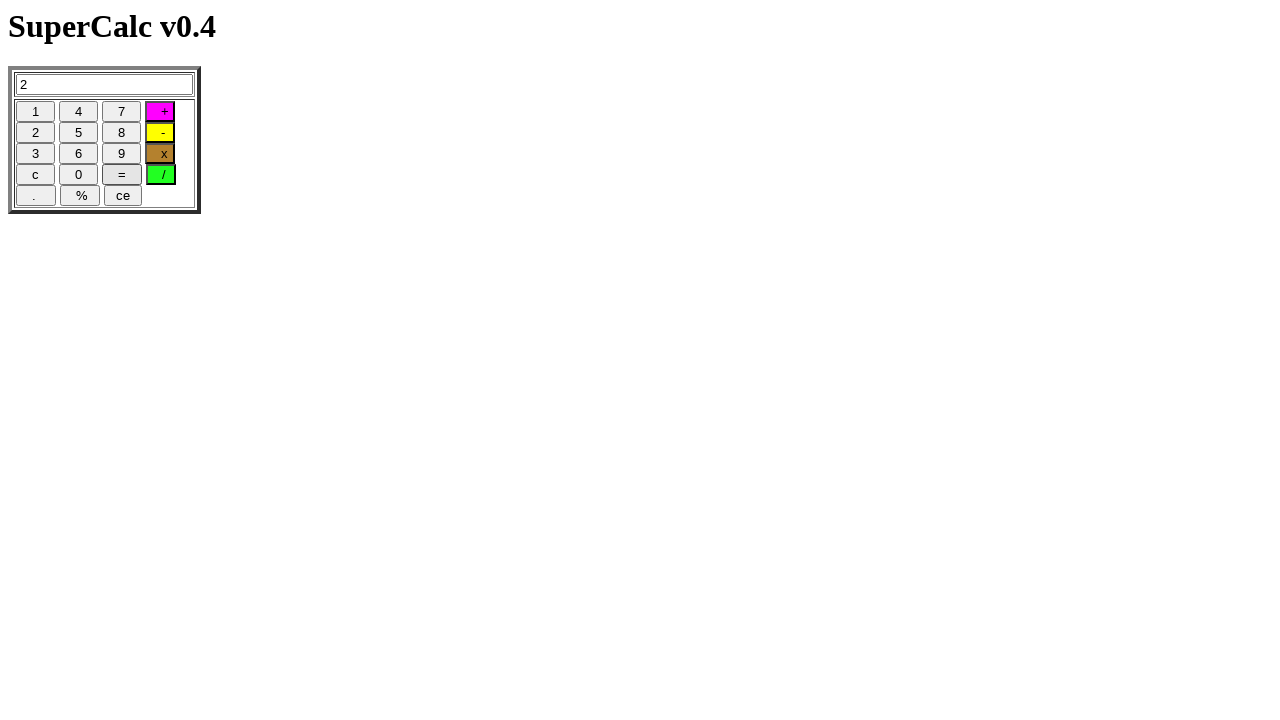

Confirmed addition result is 2 (1 + 1 = 2)
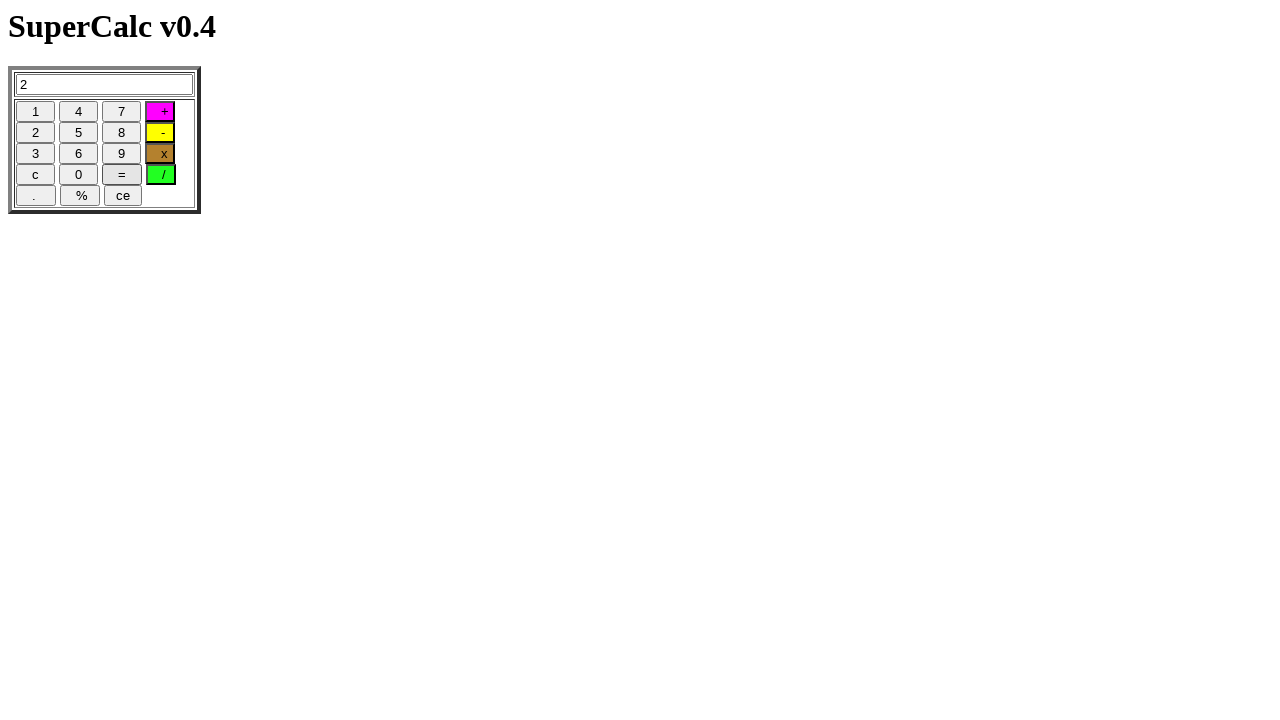

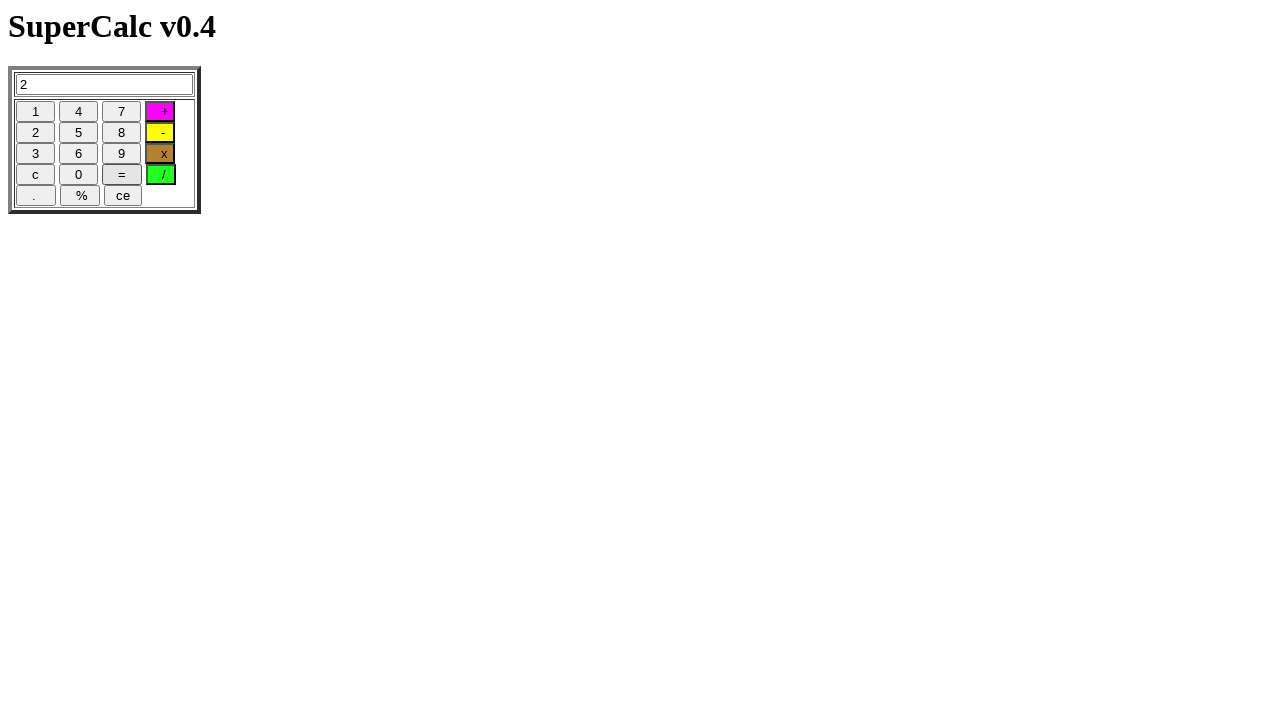